Navigates to a modals page, clicks button to open simple modal, and verifies modal content

Starting URL: https://applitools.github.io/demo/TestPages/ModalsPage/index.html

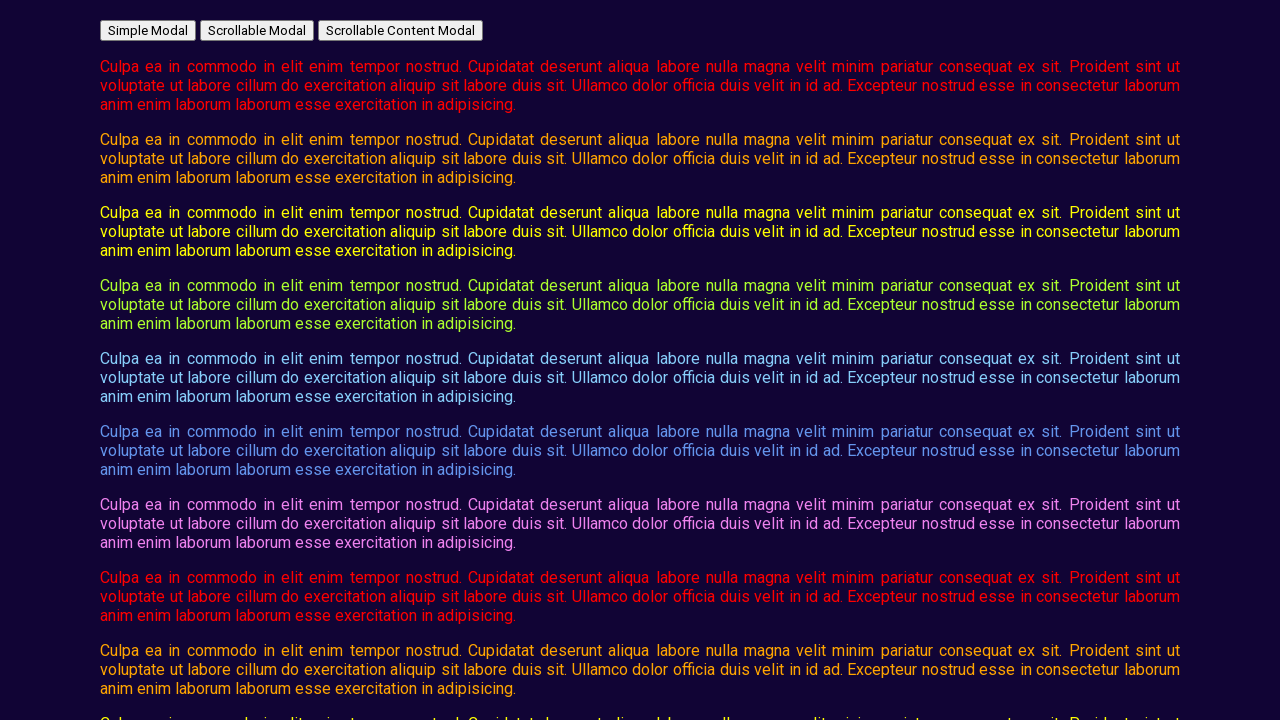

Navigated to modals page
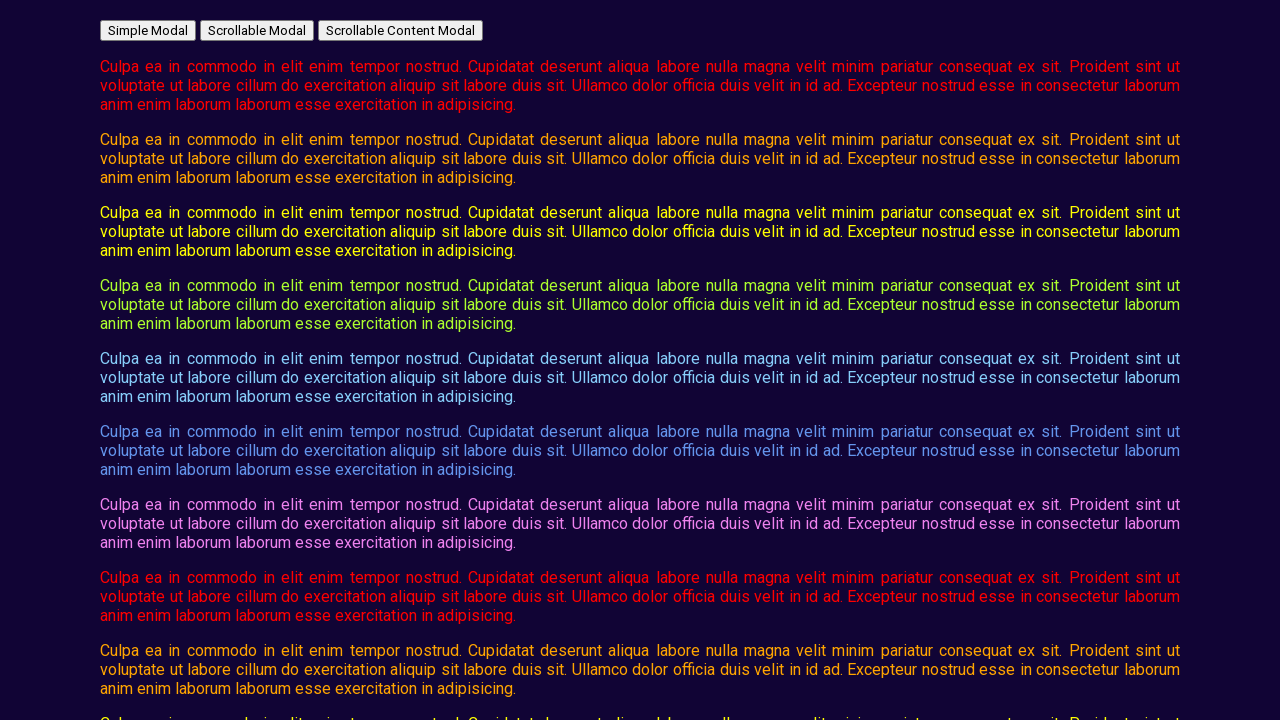

Clicked button to open simple modal at (148, 30) on #open_simple_modal
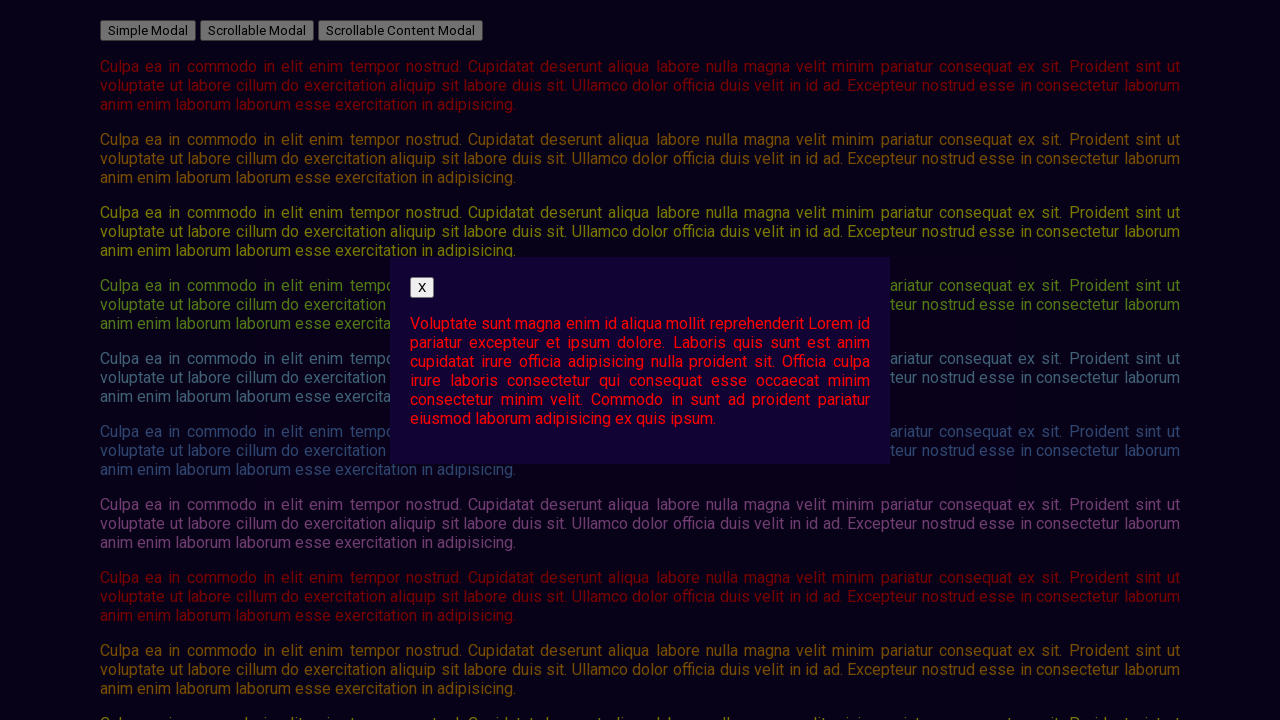

Simple modal content became visible
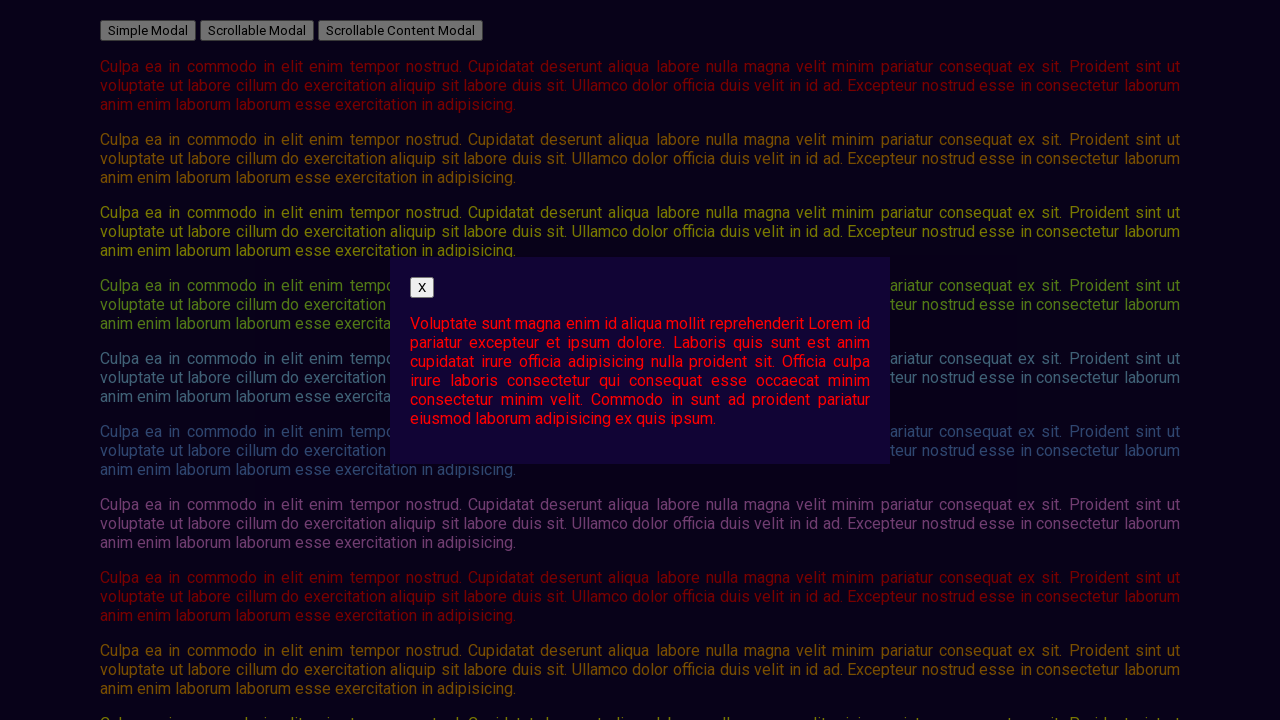

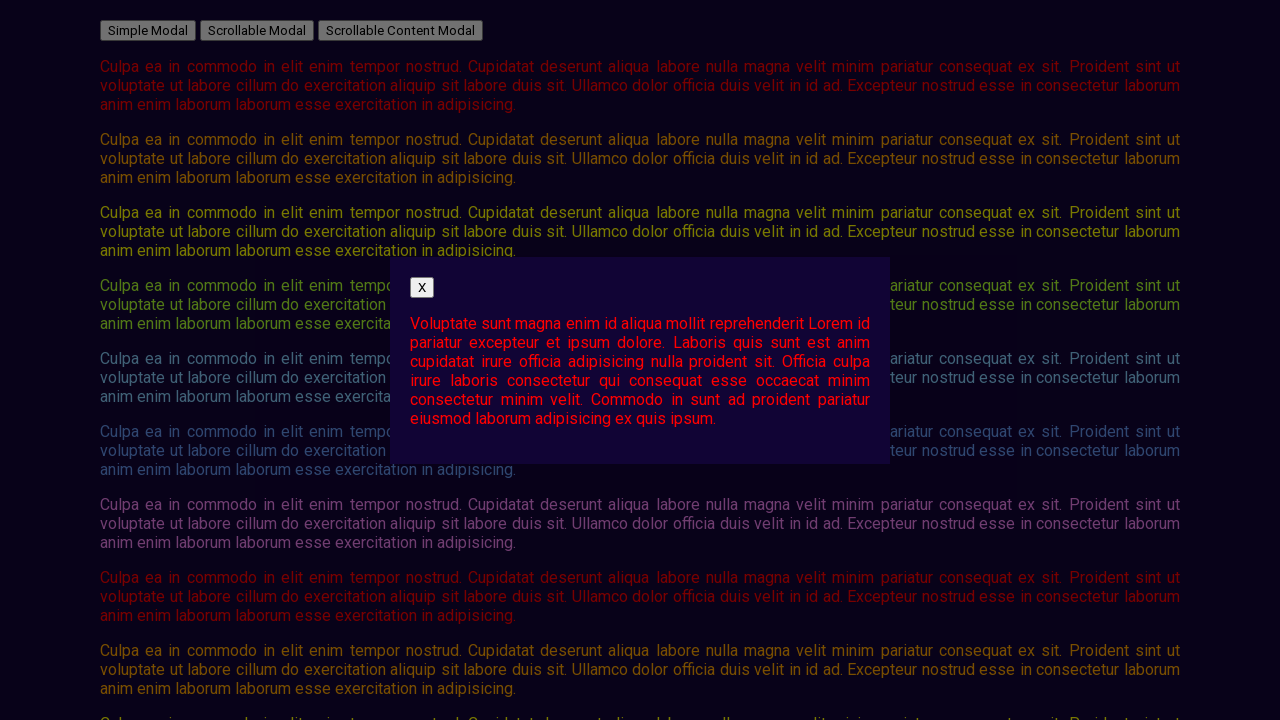